Tests right-click (context click) functionality by right-clicking on an element to open a context menu and verifying the "Copy" option text is displayed.

Starting URL: http://swisnl.github.io/jQuery-contextMenu/demo.html

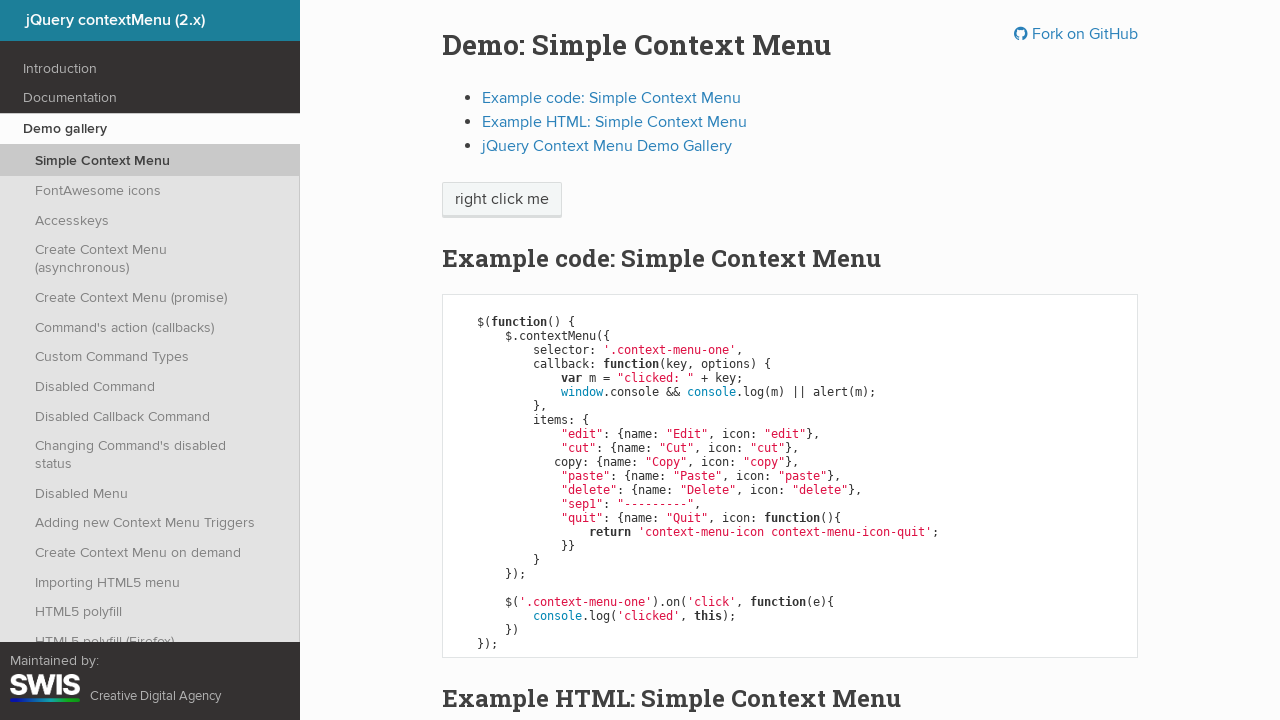

Waited for right-click target element '.context-menu-one' to be present
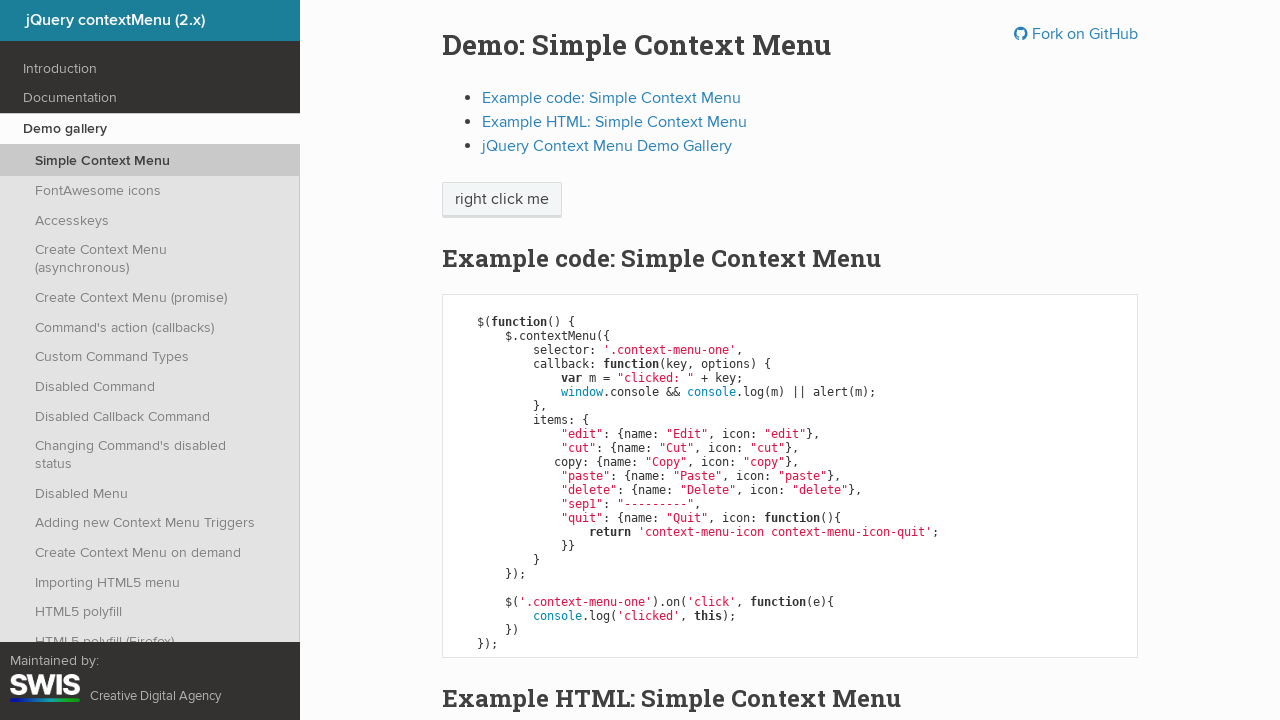

Right-clicked on the context menu target element at (502, 200) on .context-menu-one
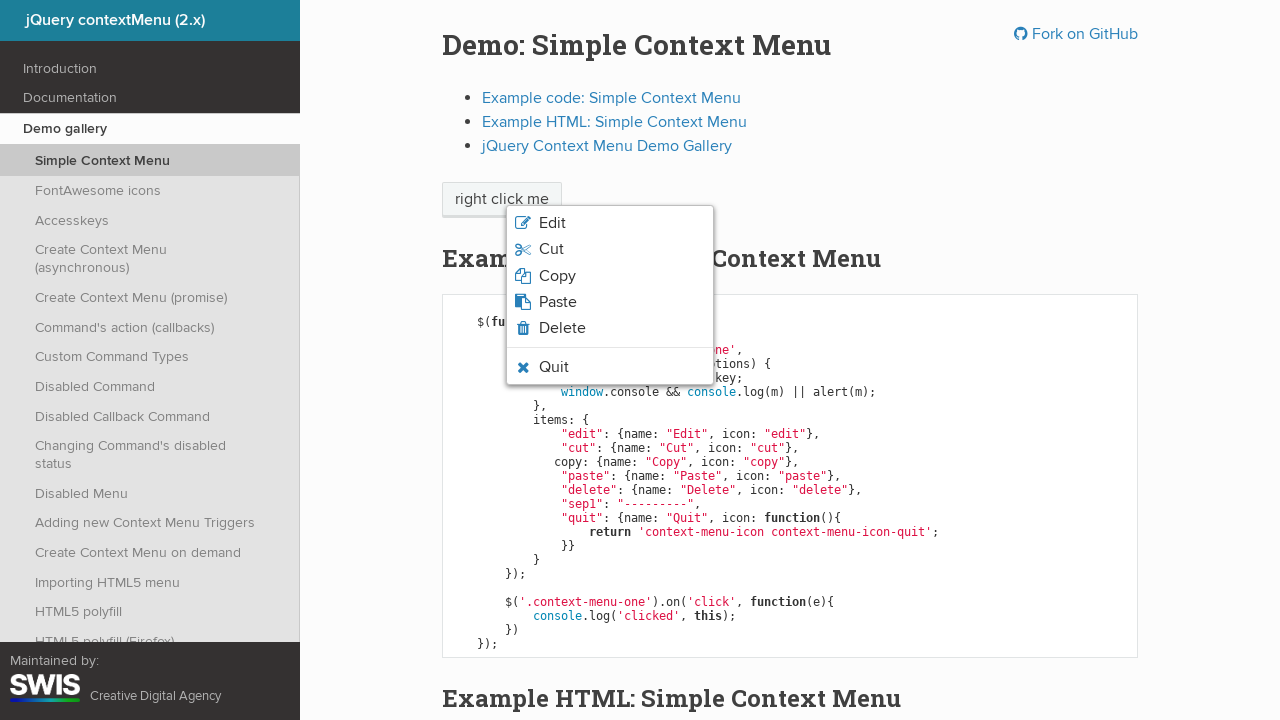

Waited for context menu 'Copy' option to appear
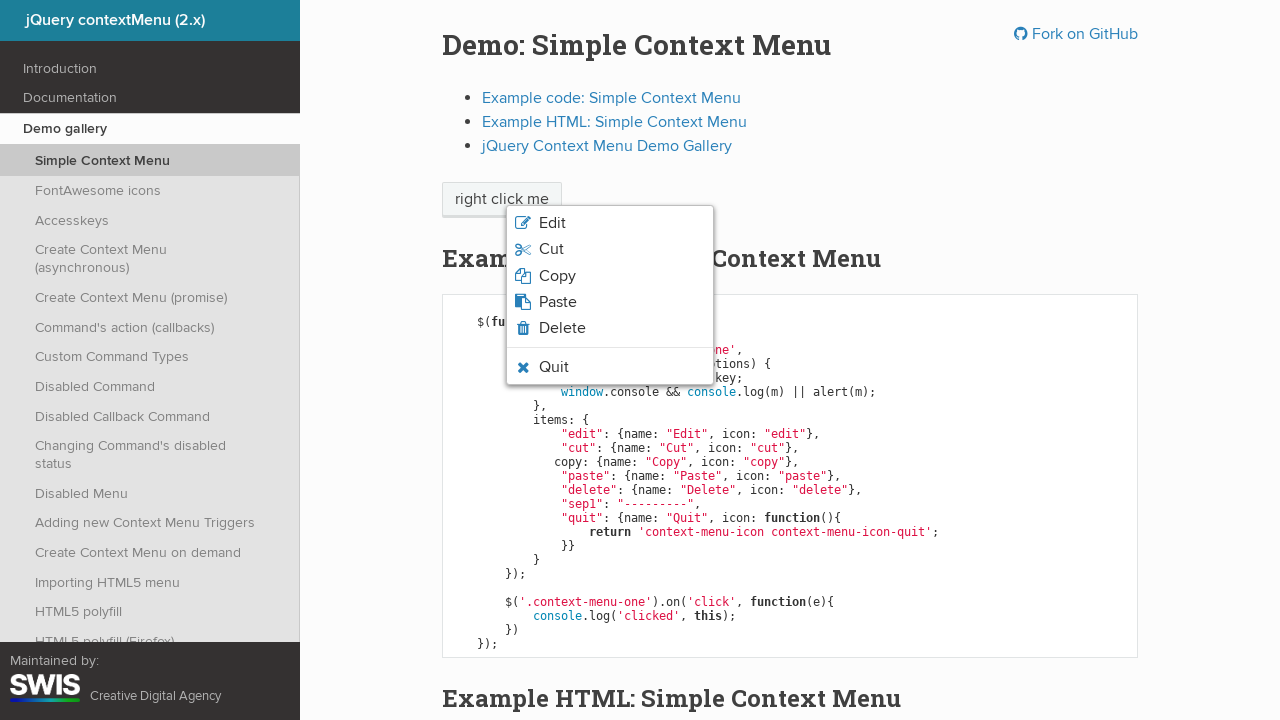

Retrieved text content from Copy option: 'Copy'
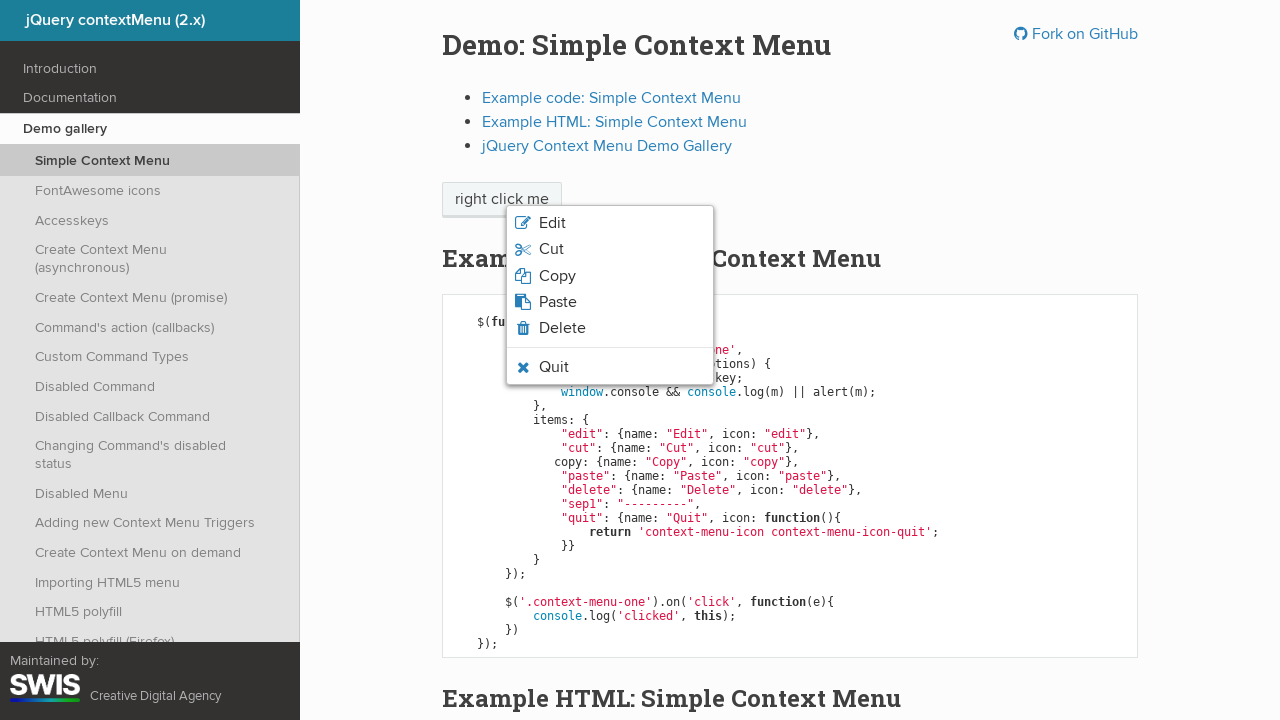

Printed the Copy option text to console
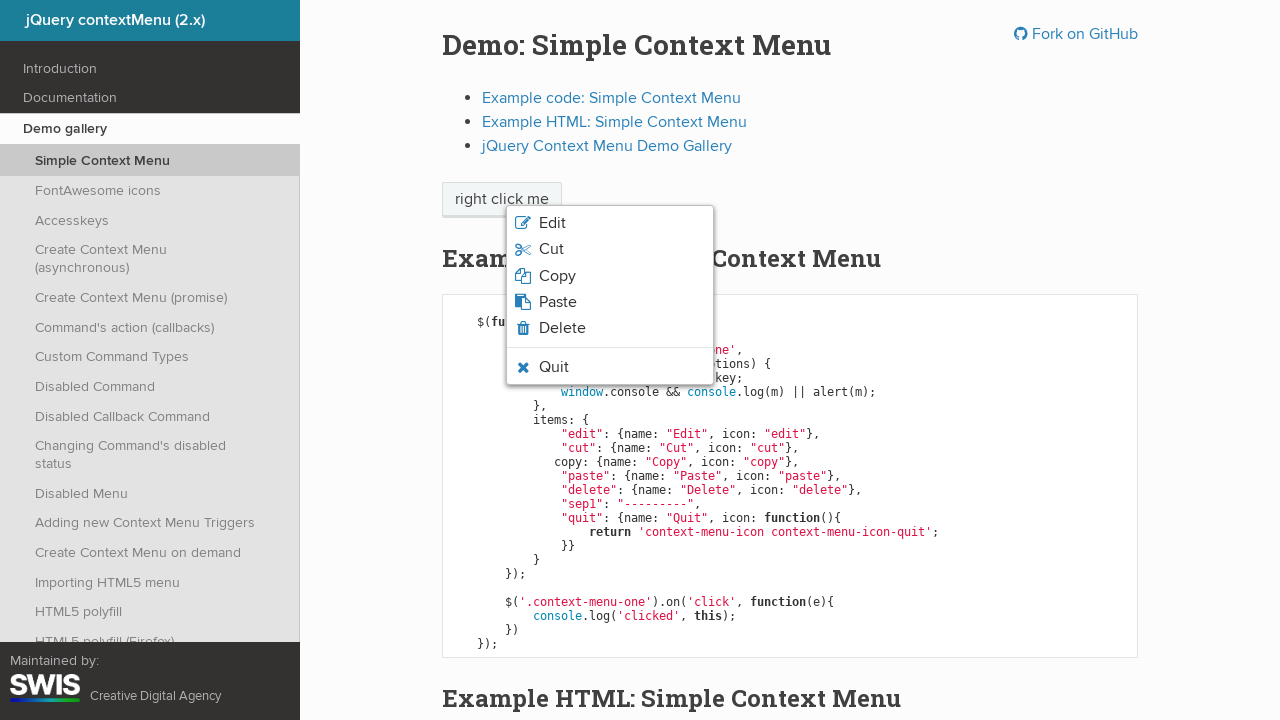

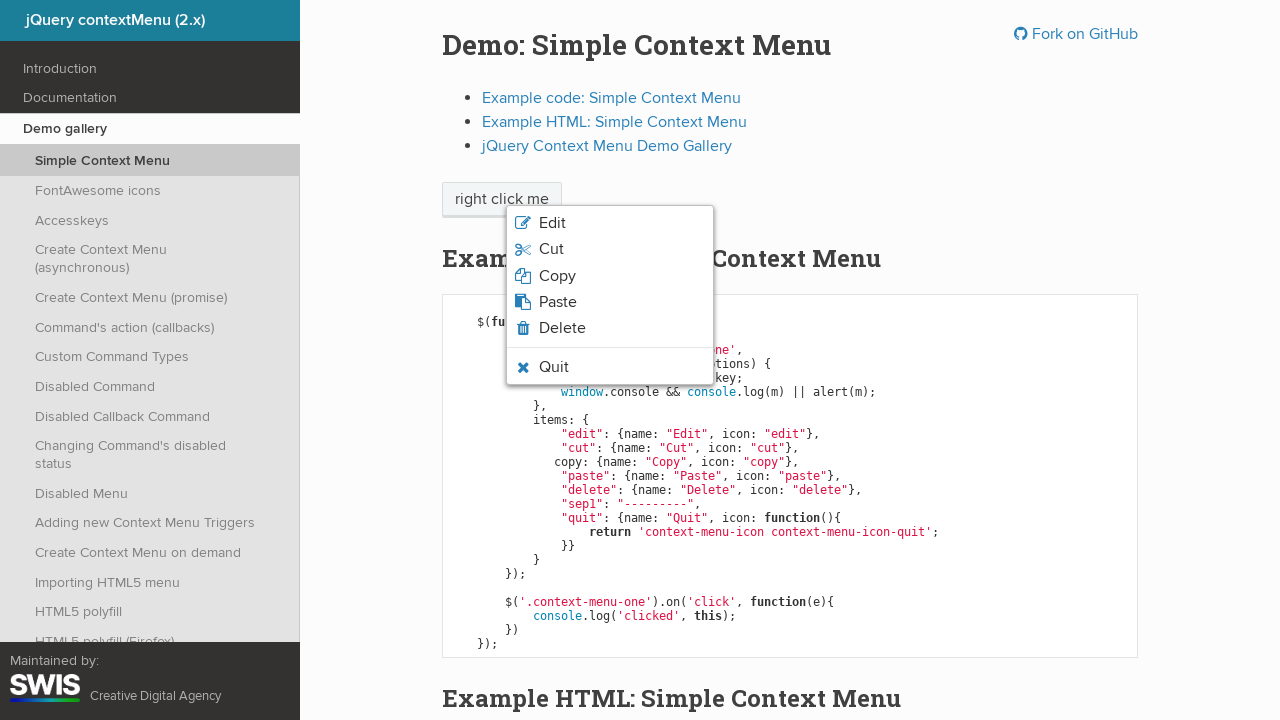